Tests dynamic control functionality by clicking Remove button to remove an element, waiting for Add button to appear, then clicking Add button

Starting URL: https://the-internet.herokuapp.com/dynamic_controls

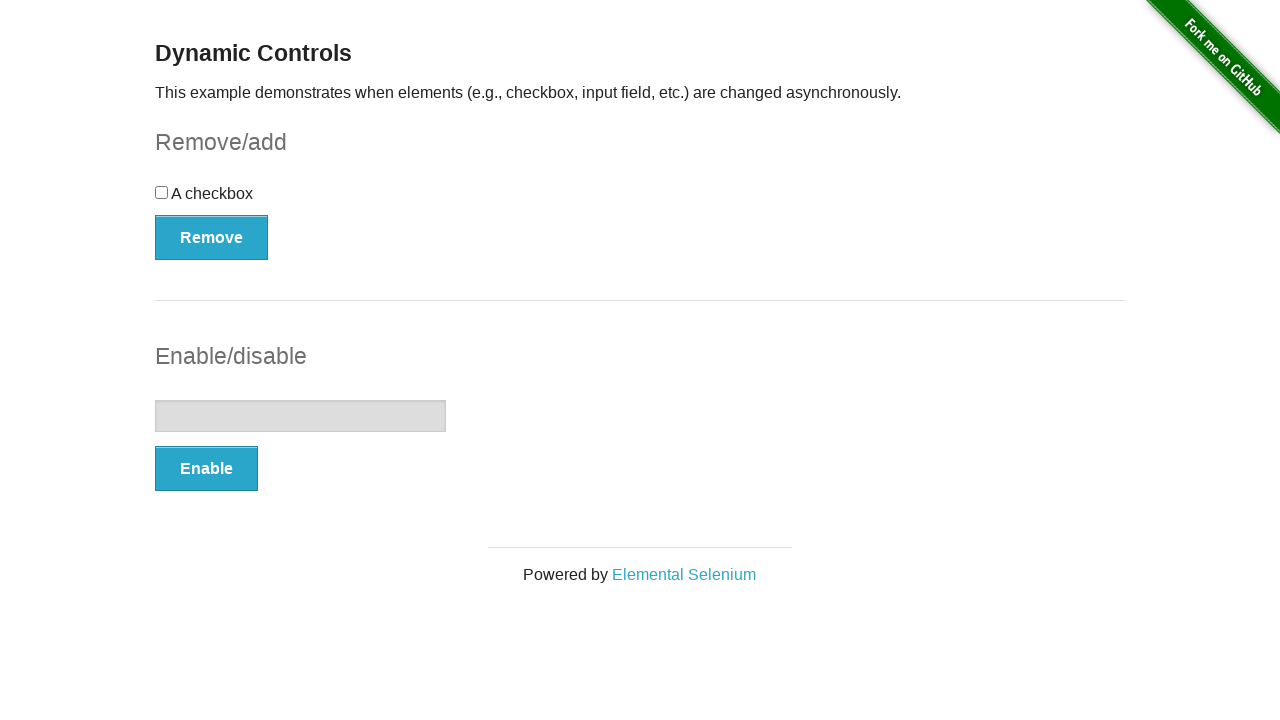

Clicked Remove button to trigger dynamic element removal at (212, 237) on xpath=//button[text()='Remove']
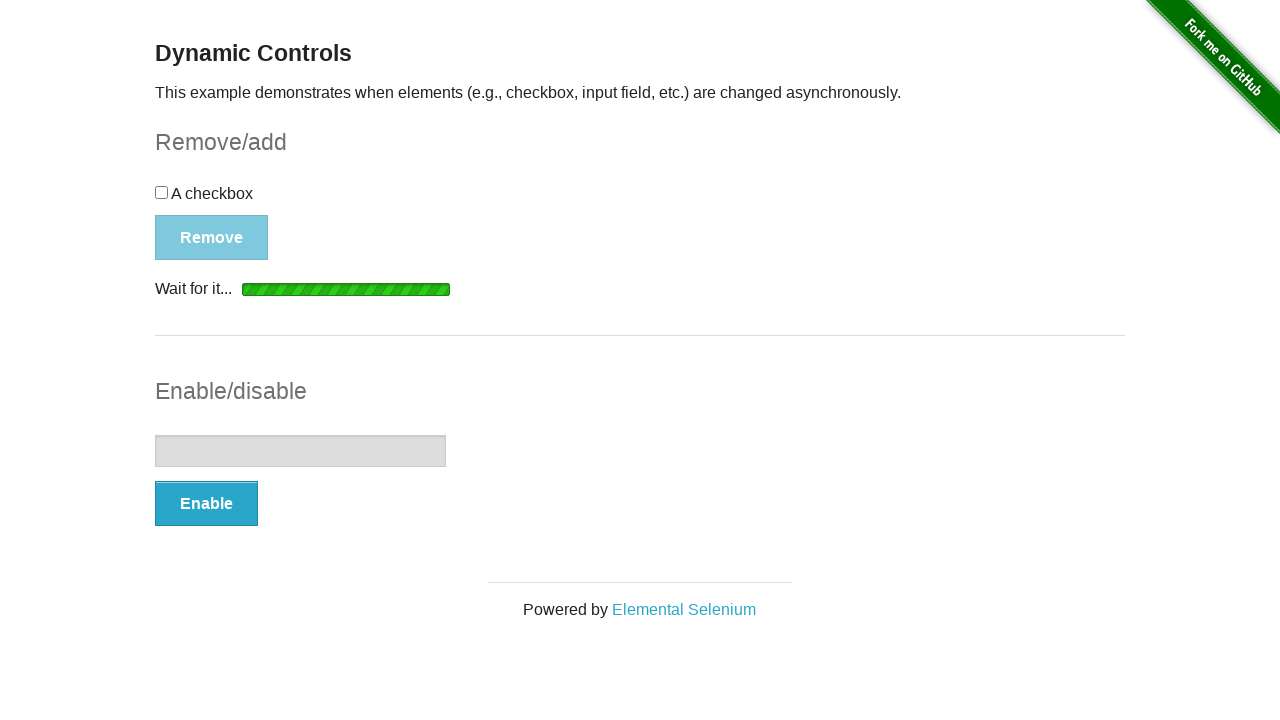

Waited for Add button to become visible after element removal
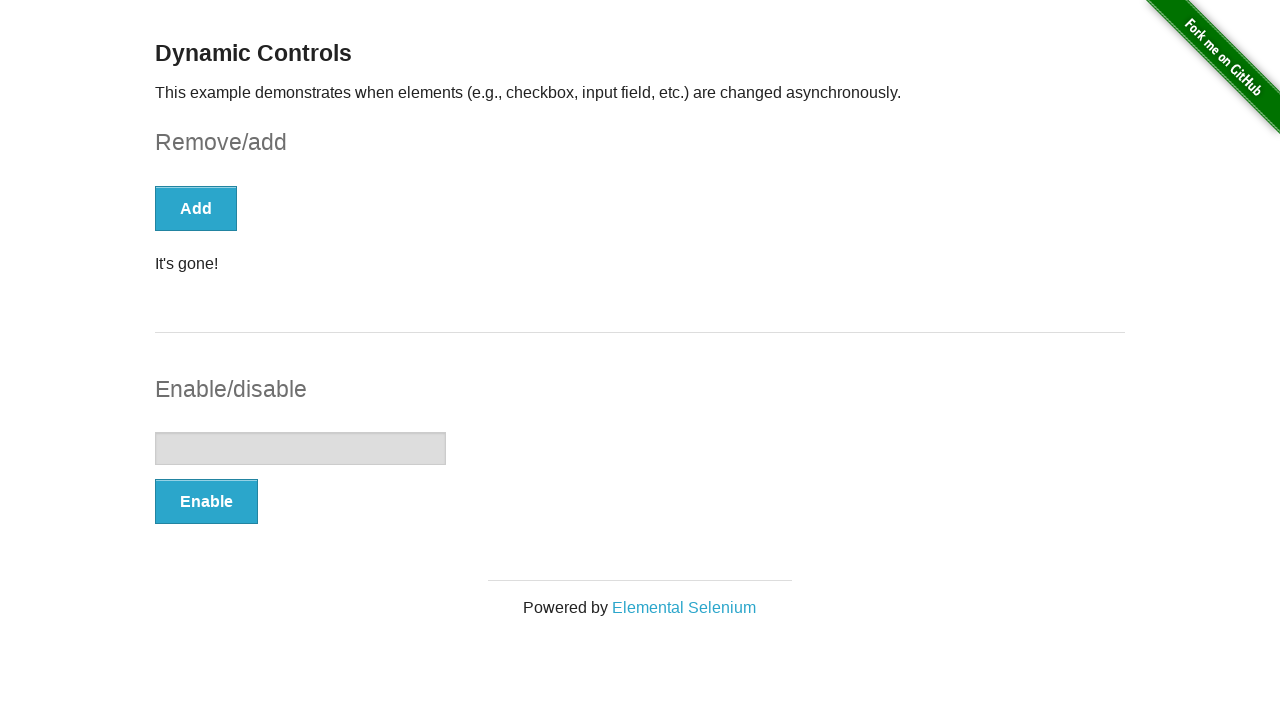

Clicked Add button to restore the removed element at (196, 208) on xpath=//button[text()='Add']
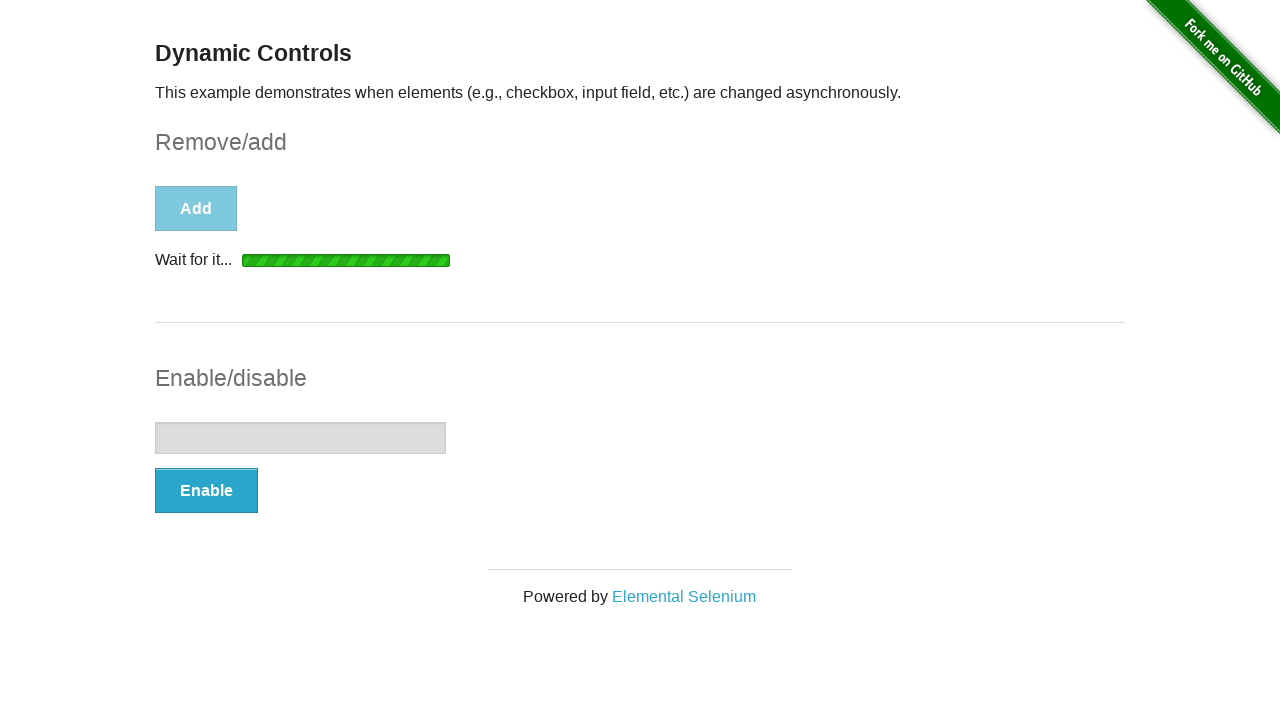

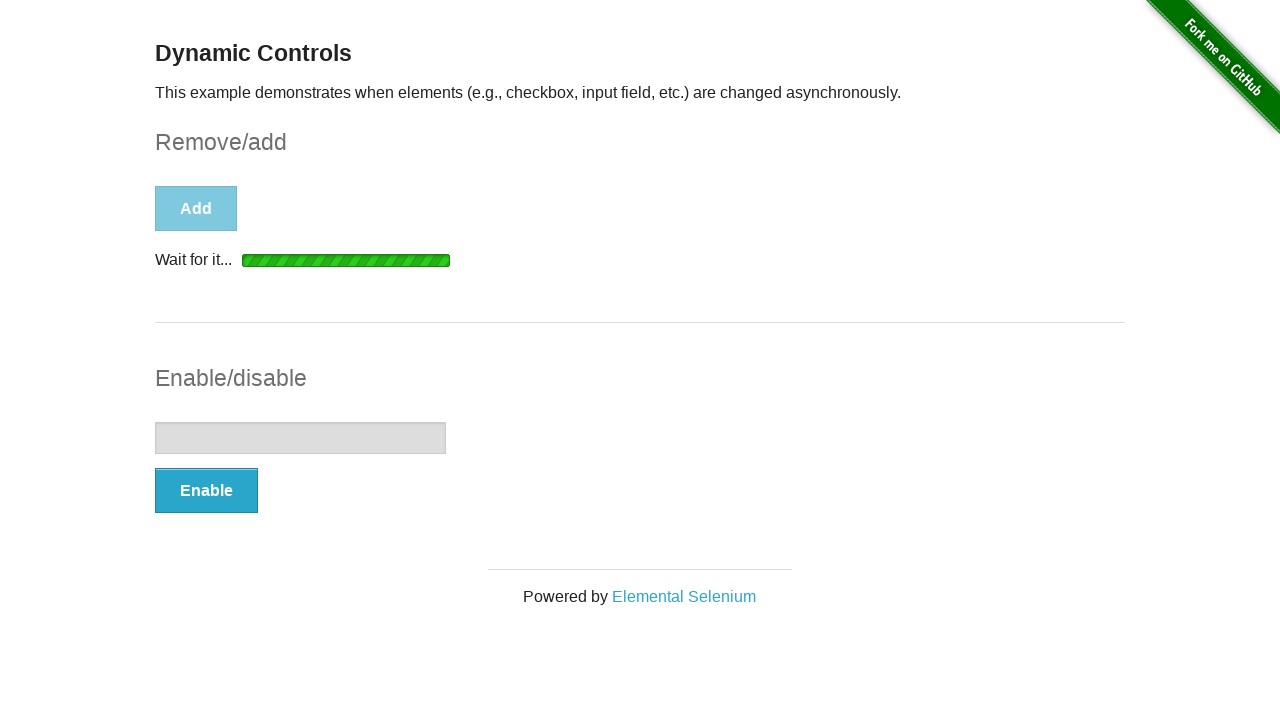